Tests form validation by submitting a name with 10000 characters to trigger an error

Starting URL: https://carros-crud.vercel.app/

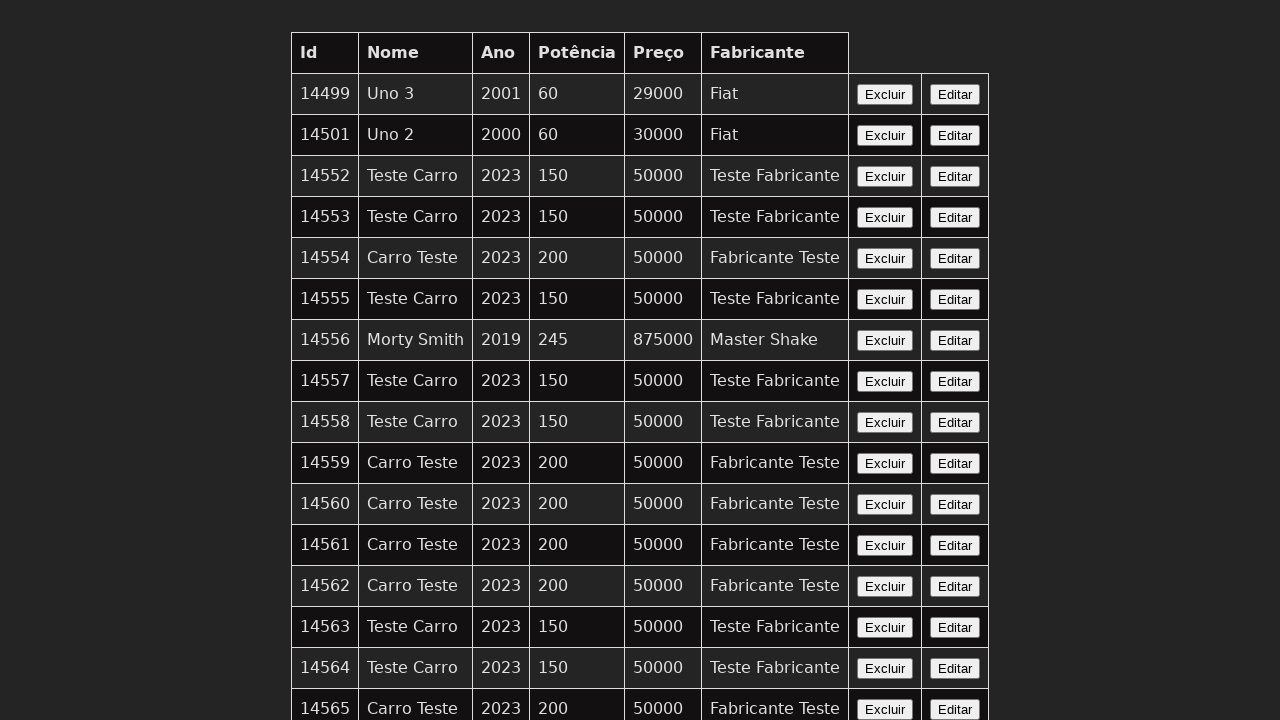

Filled name field with 10000 characters to trigger validation error on input[name='nome']
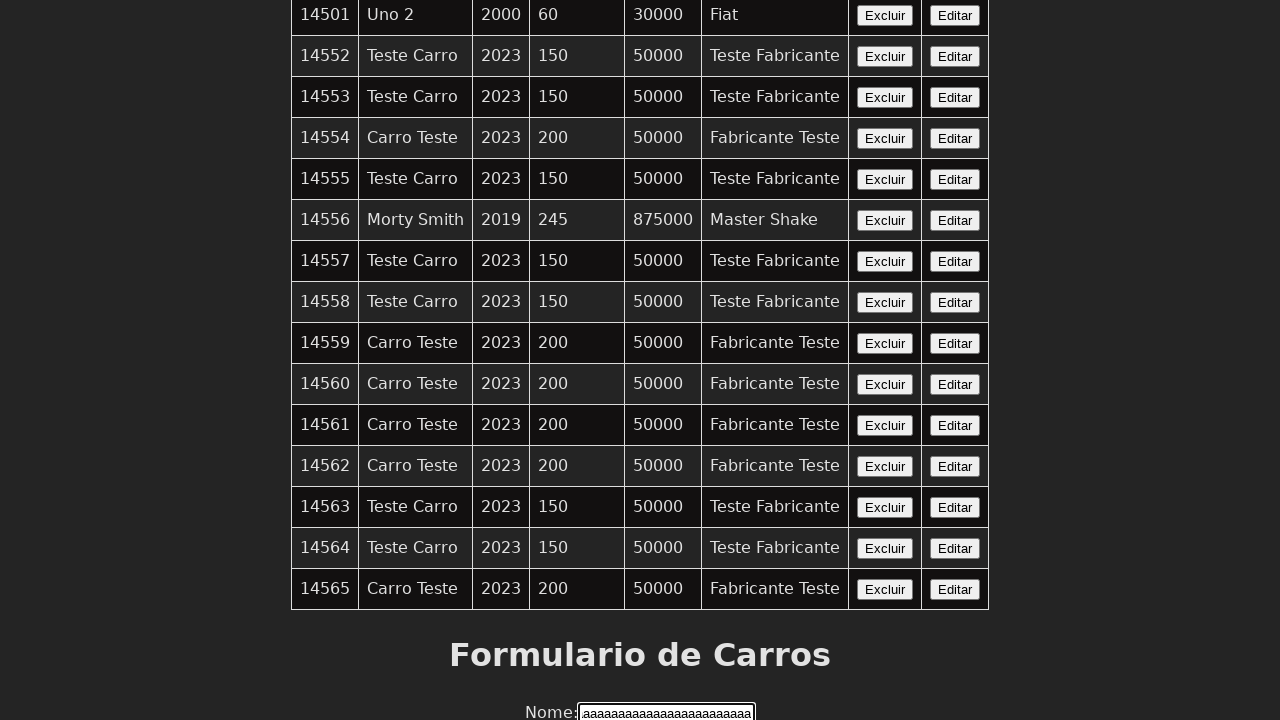

Filled year field with '2023' on input[name='ano']
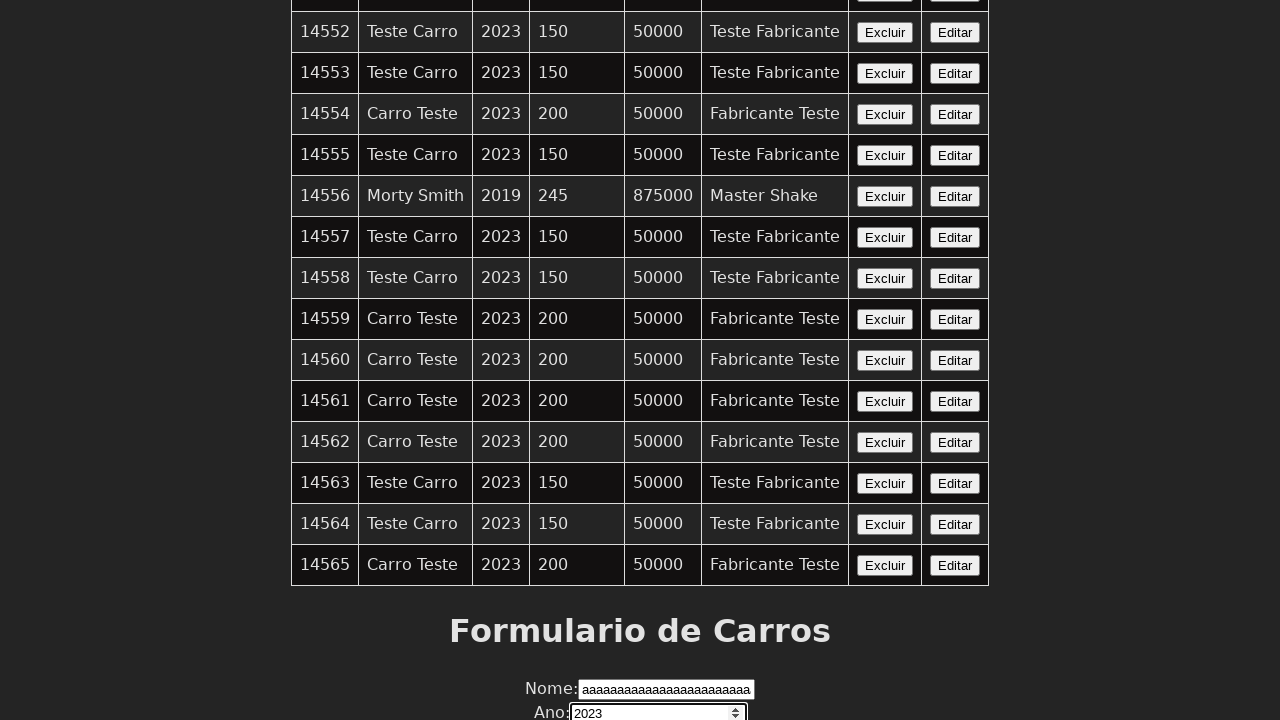

Filled power field with '200' on input[name='potencia']
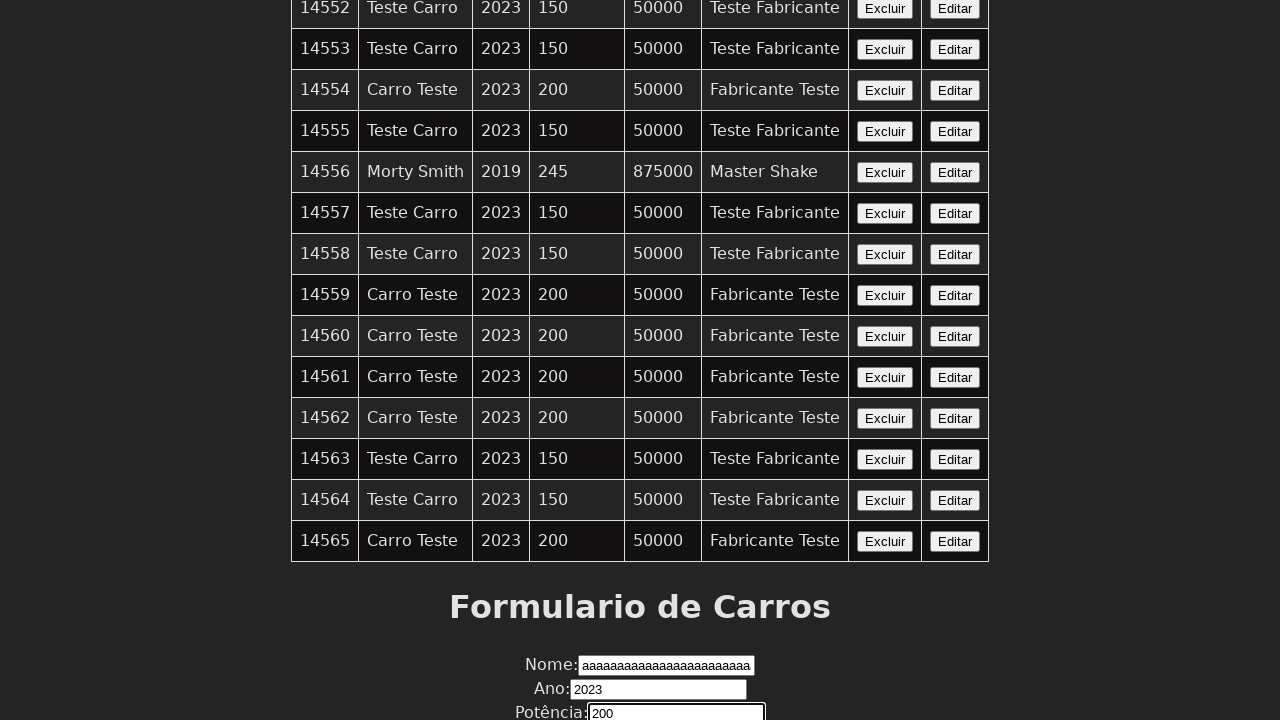

Filled price field with '50000' on input[name='preco']
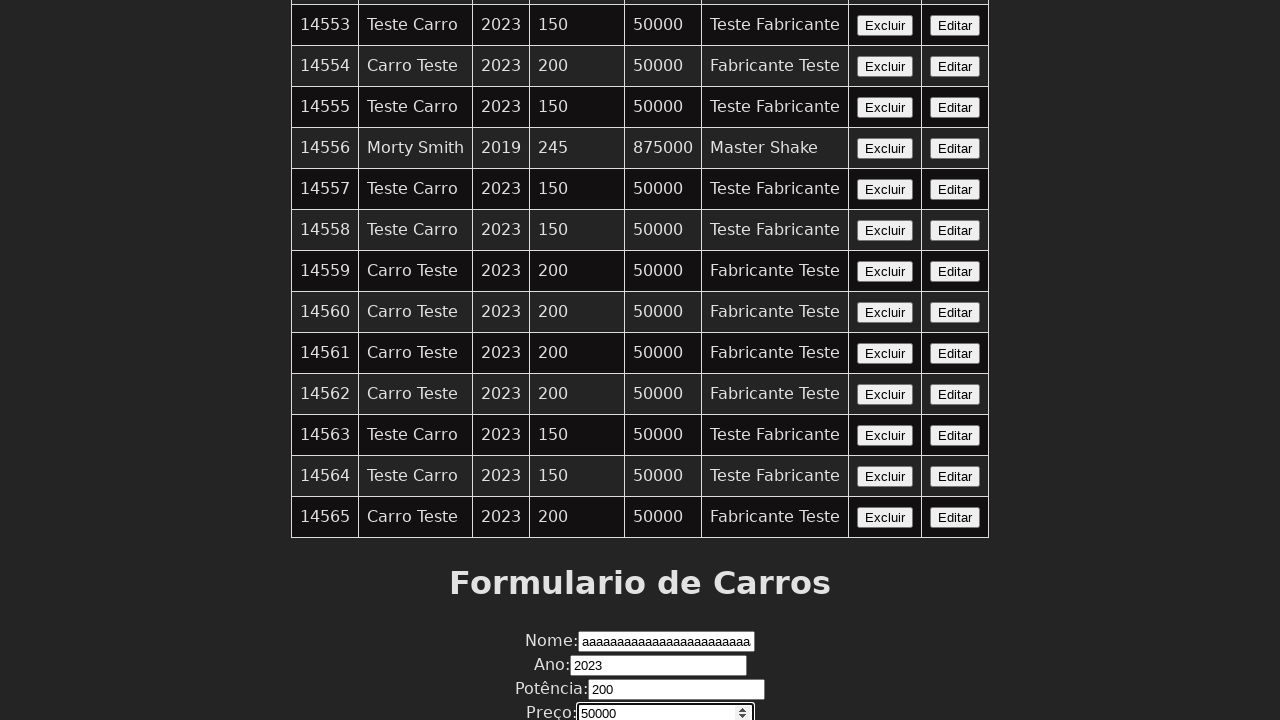

Filled manufacturer field with 'Fabricante Teste' on input[name='fabricante']
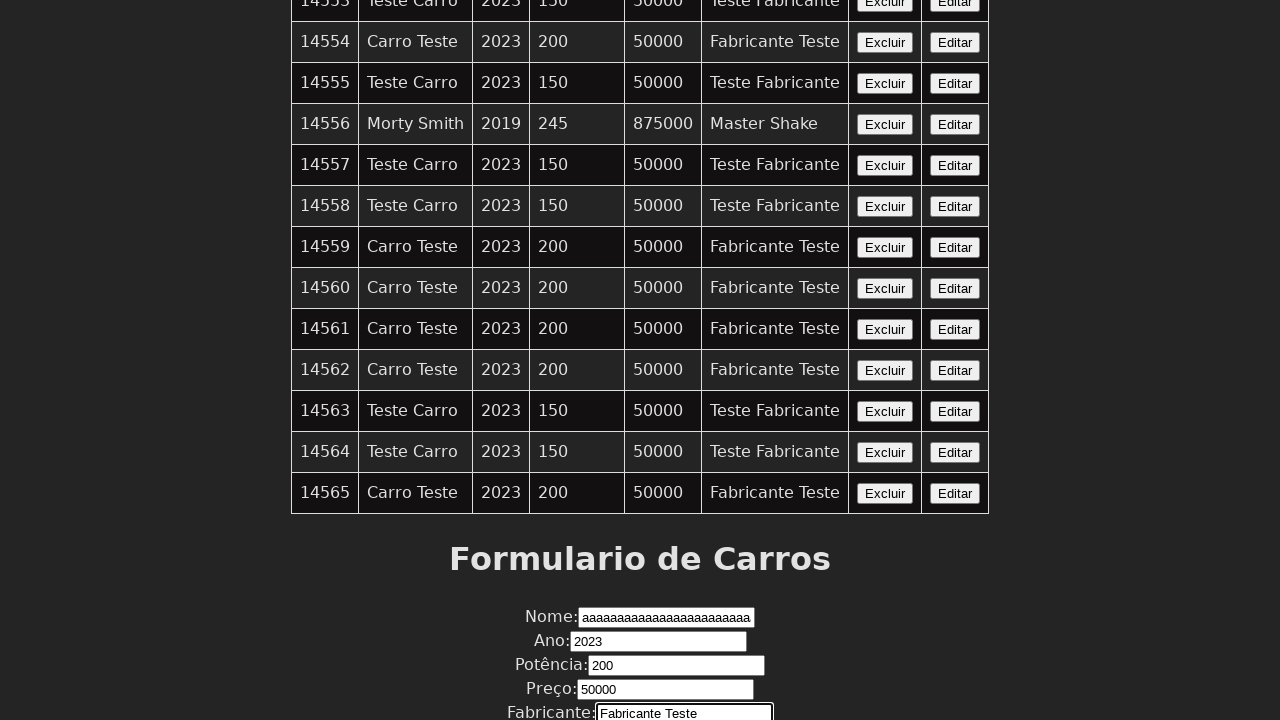

Clicked submit button to attempt form submission with invalid name length at (640, 676) on xpath=//button[contains(text(),'Enviar')]
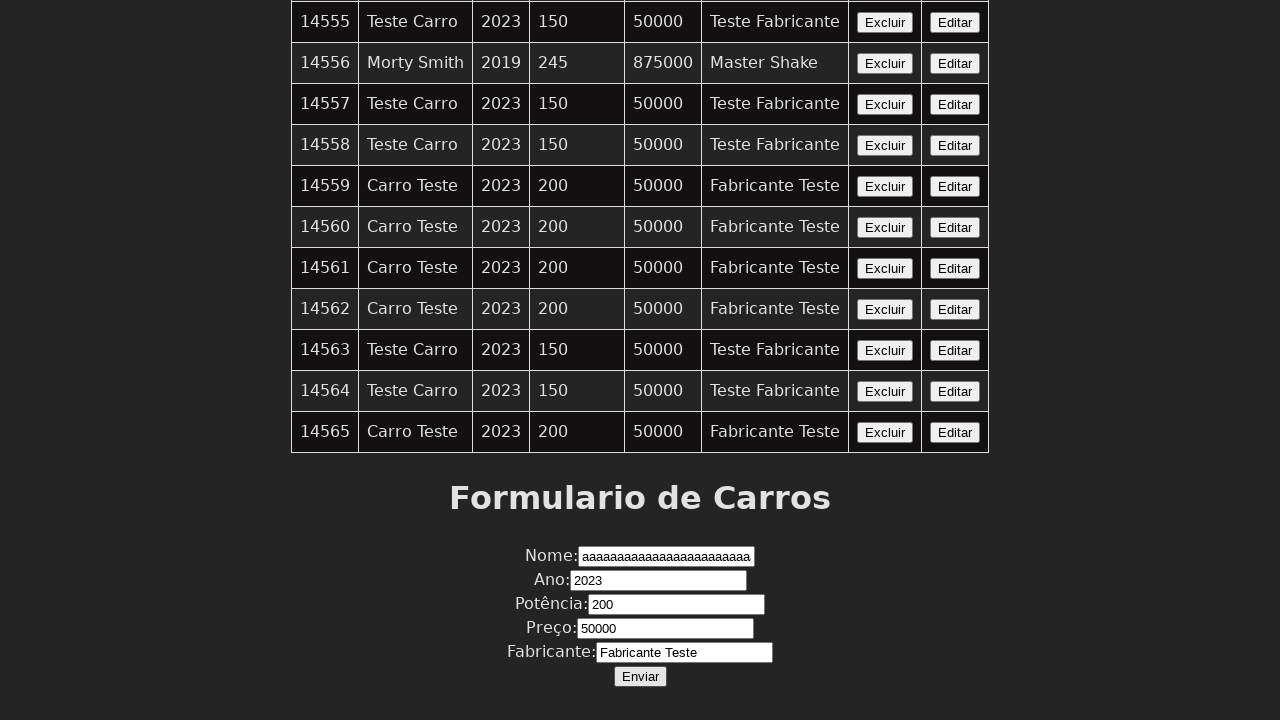

Set up alert dialog handler to accept any dialogs
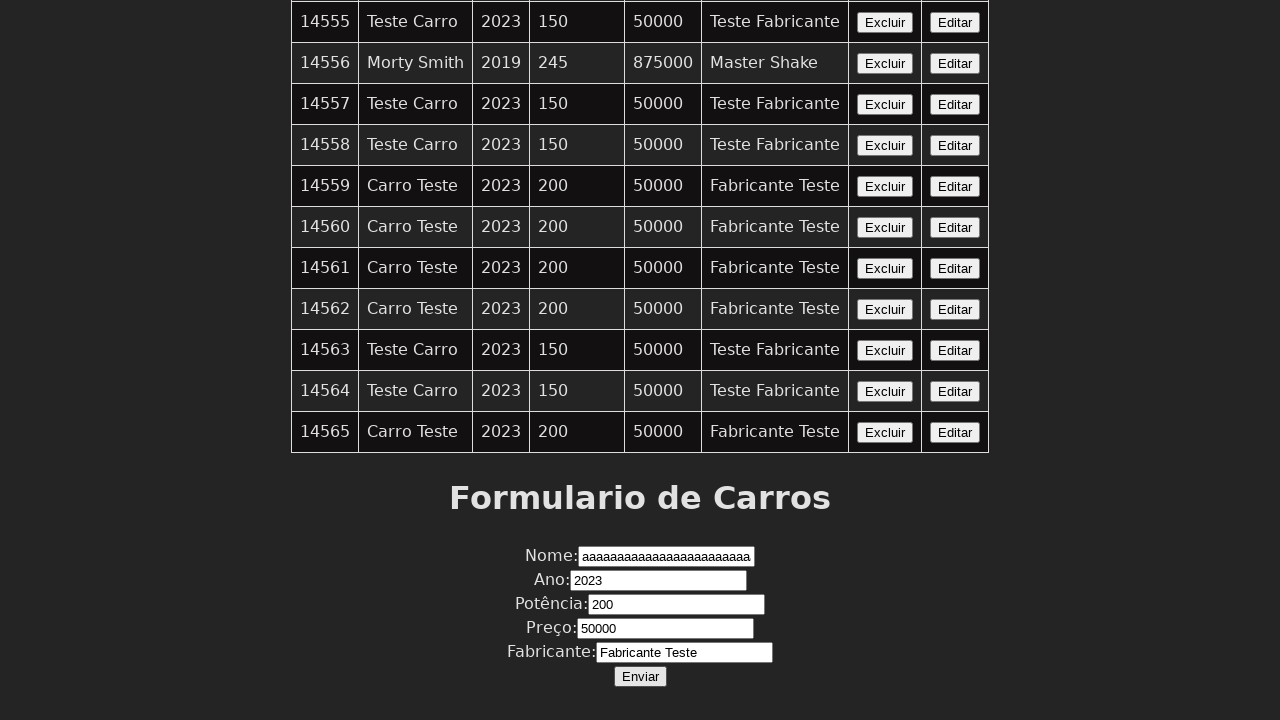

Waited 1 second for page to process
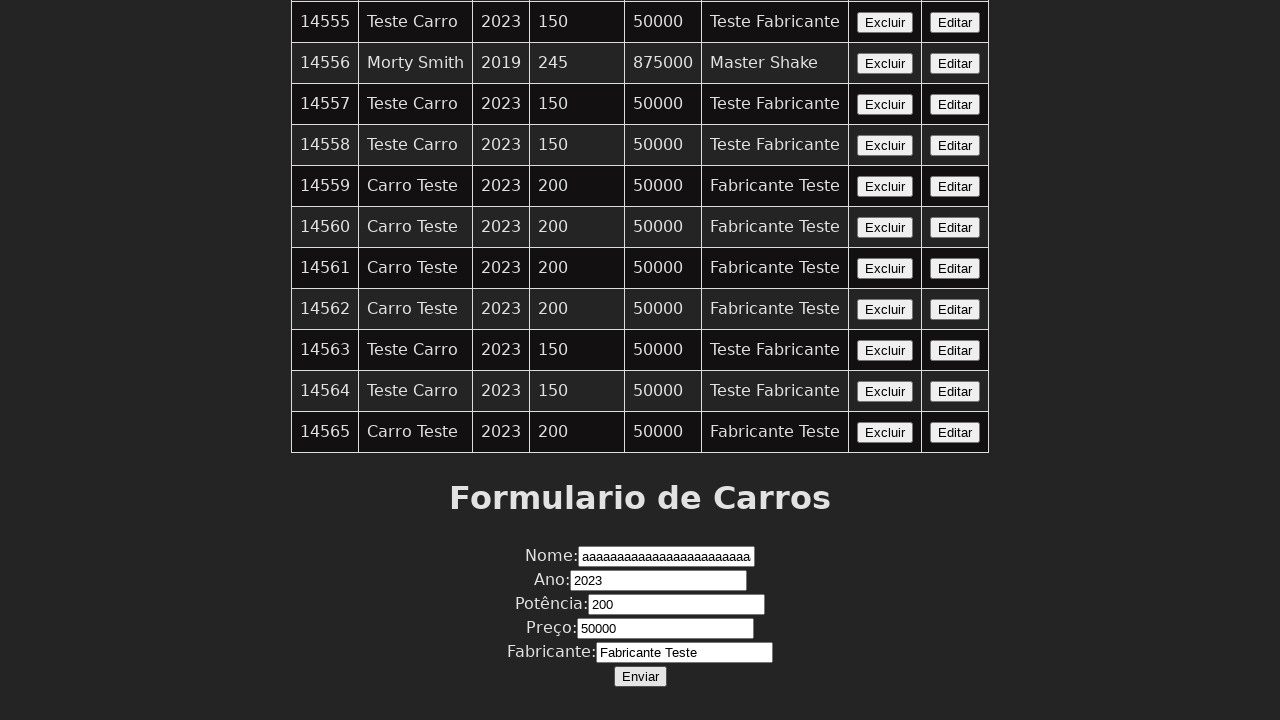

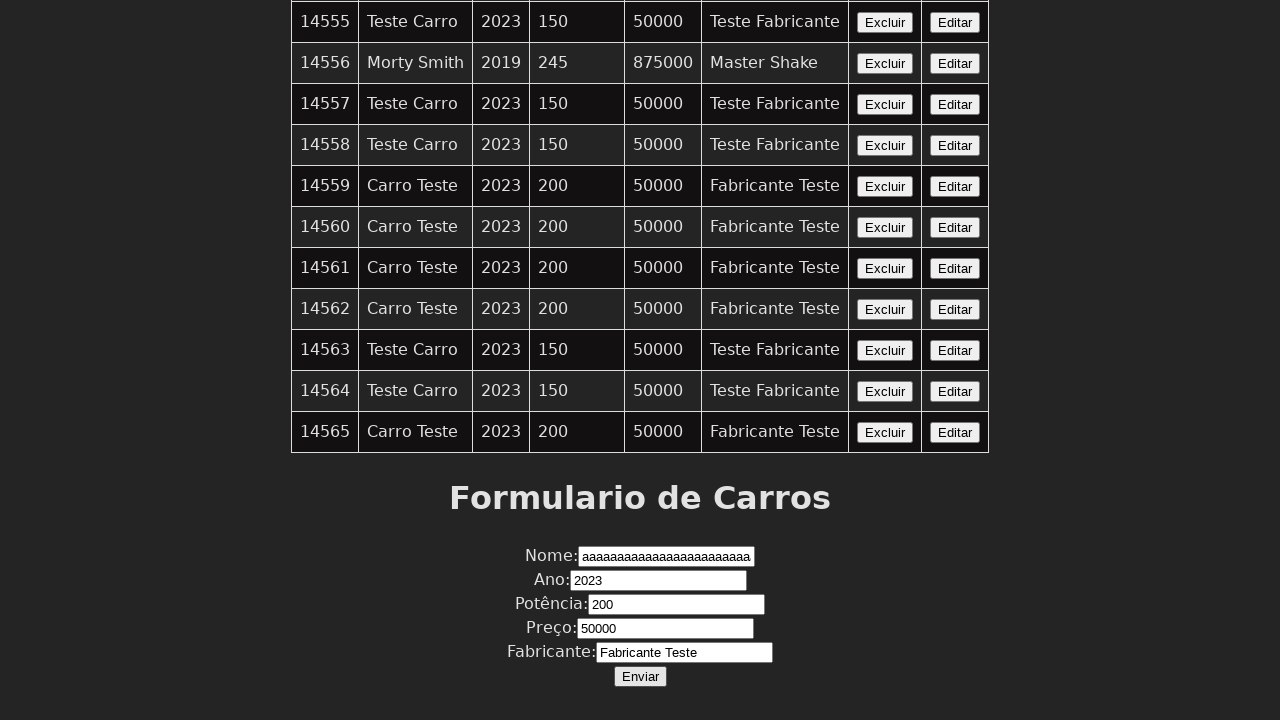